Navigates to a practice automation page and verifies the page header text is present

Starting URL: https://rahulshettyacademy.com/AutomationPractice/

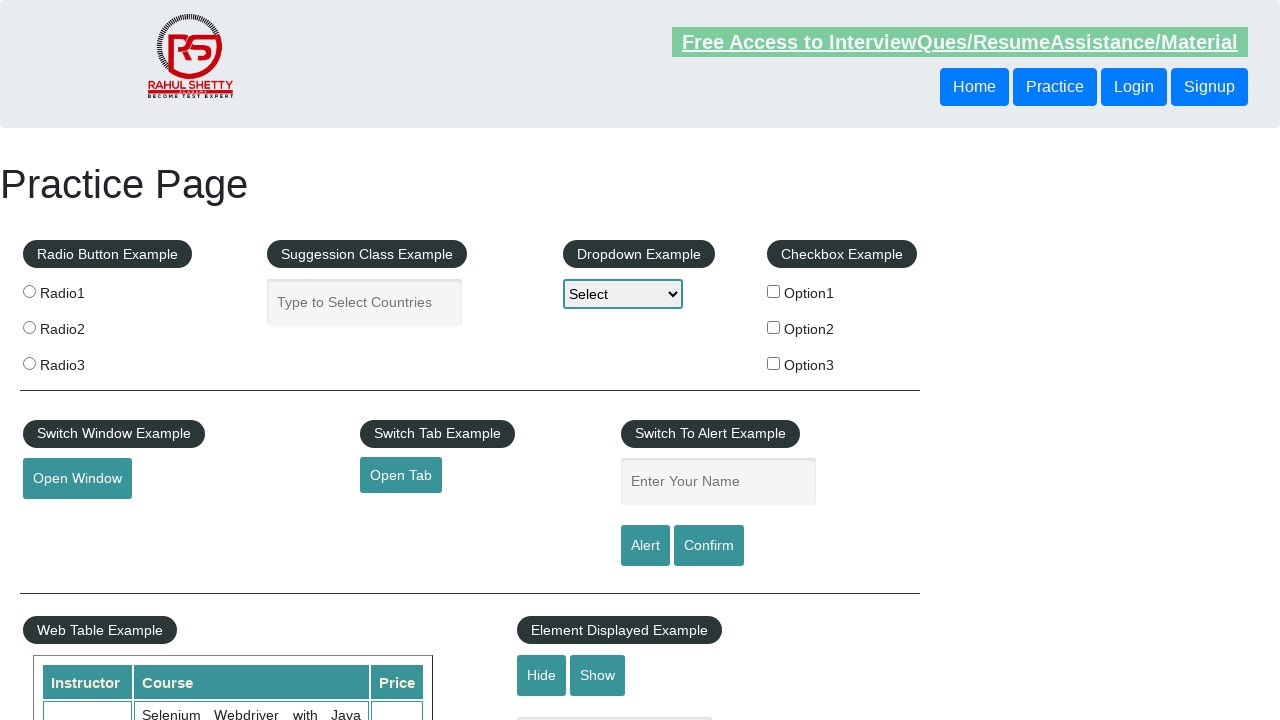

Navigated to practice automation page
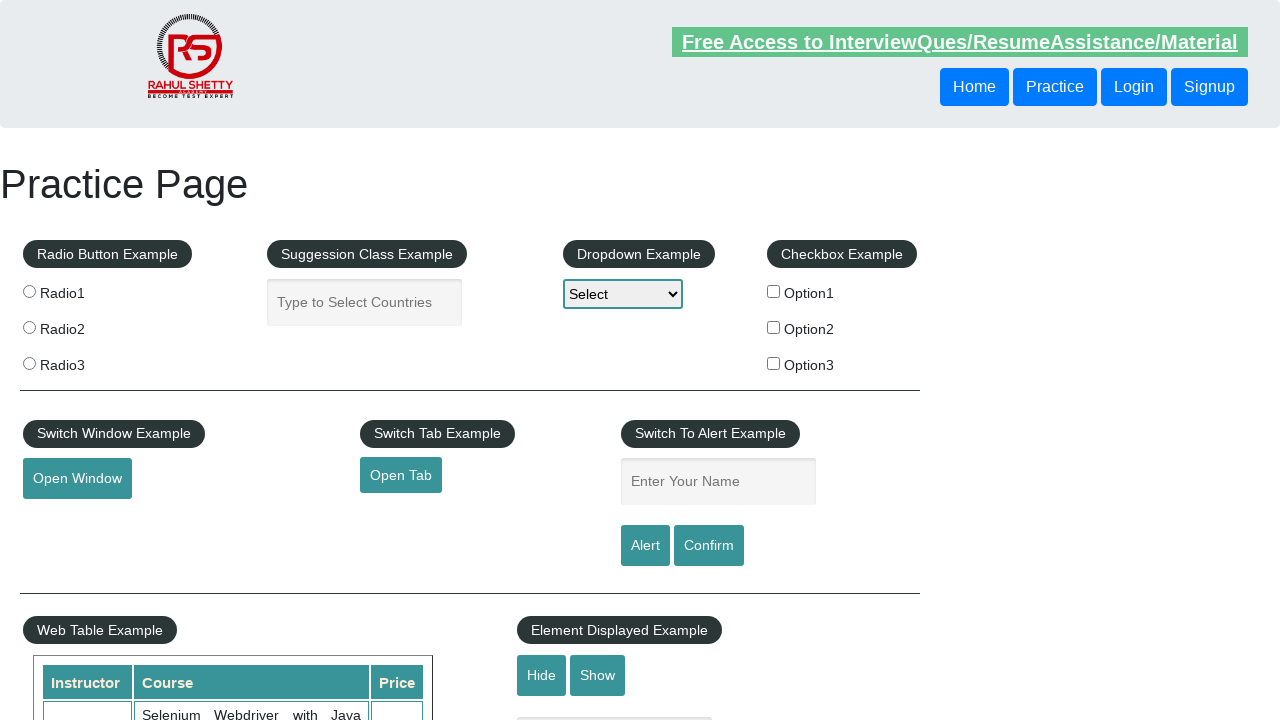

Page header 'Practice Page' is visible
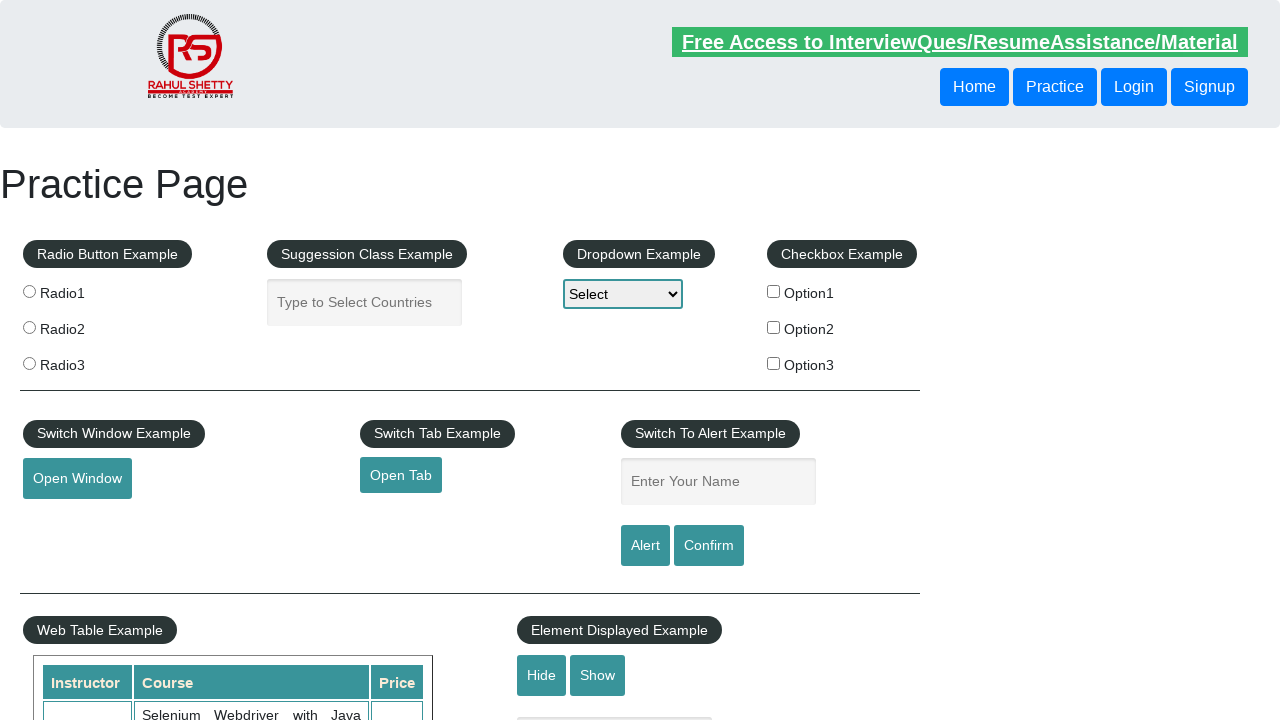

Verified page header text 'Practice Page' is present
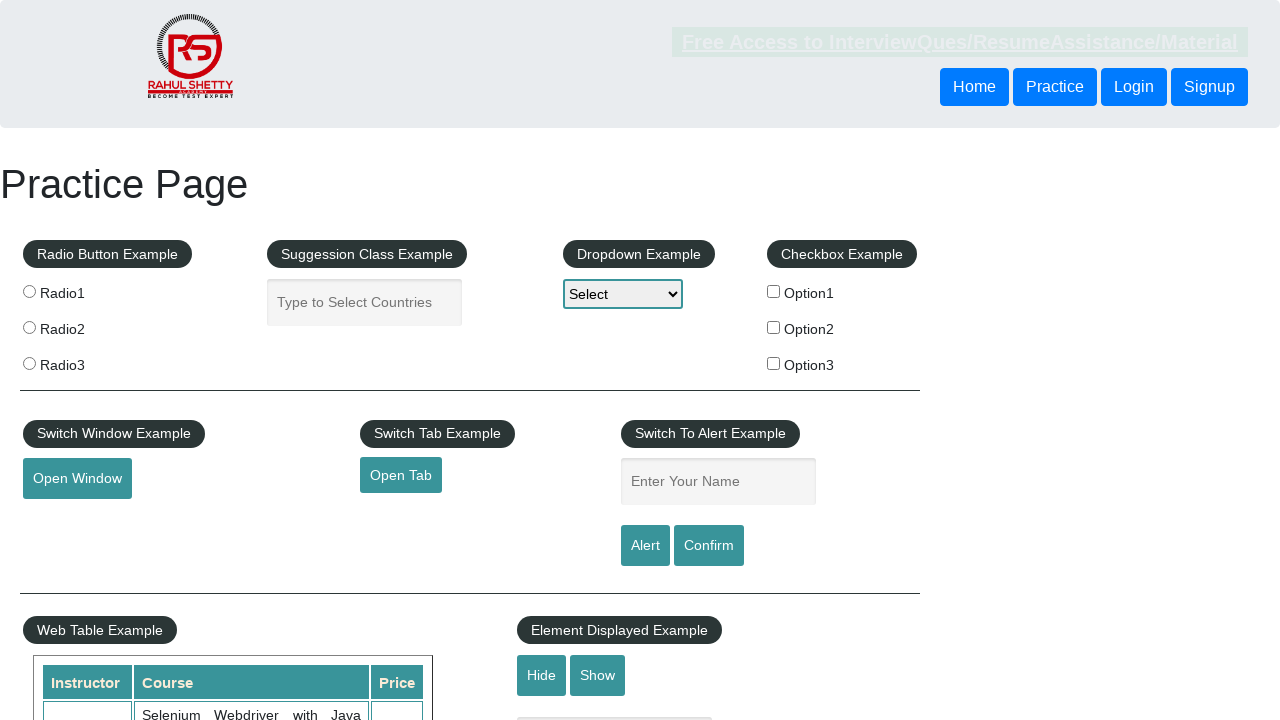

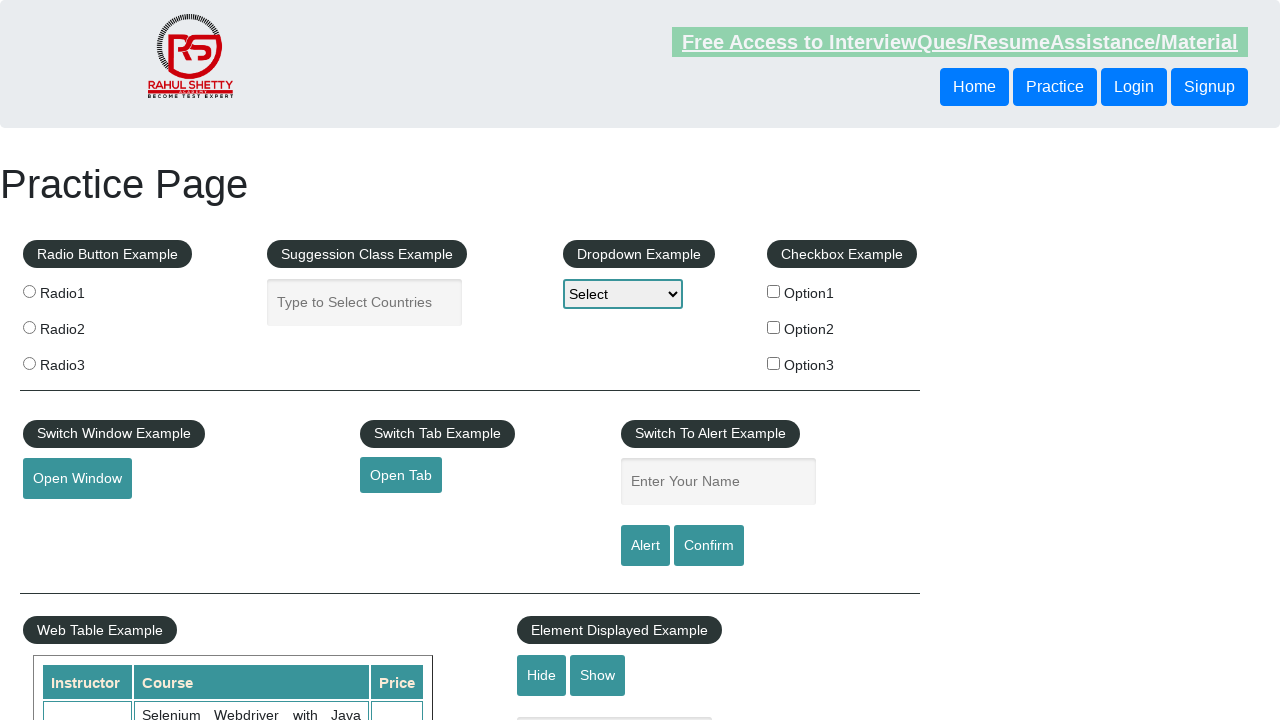